Tests scrolling to an element by moving to the DOM link on a testing practice site

Starting URL: https://letcode.in/test

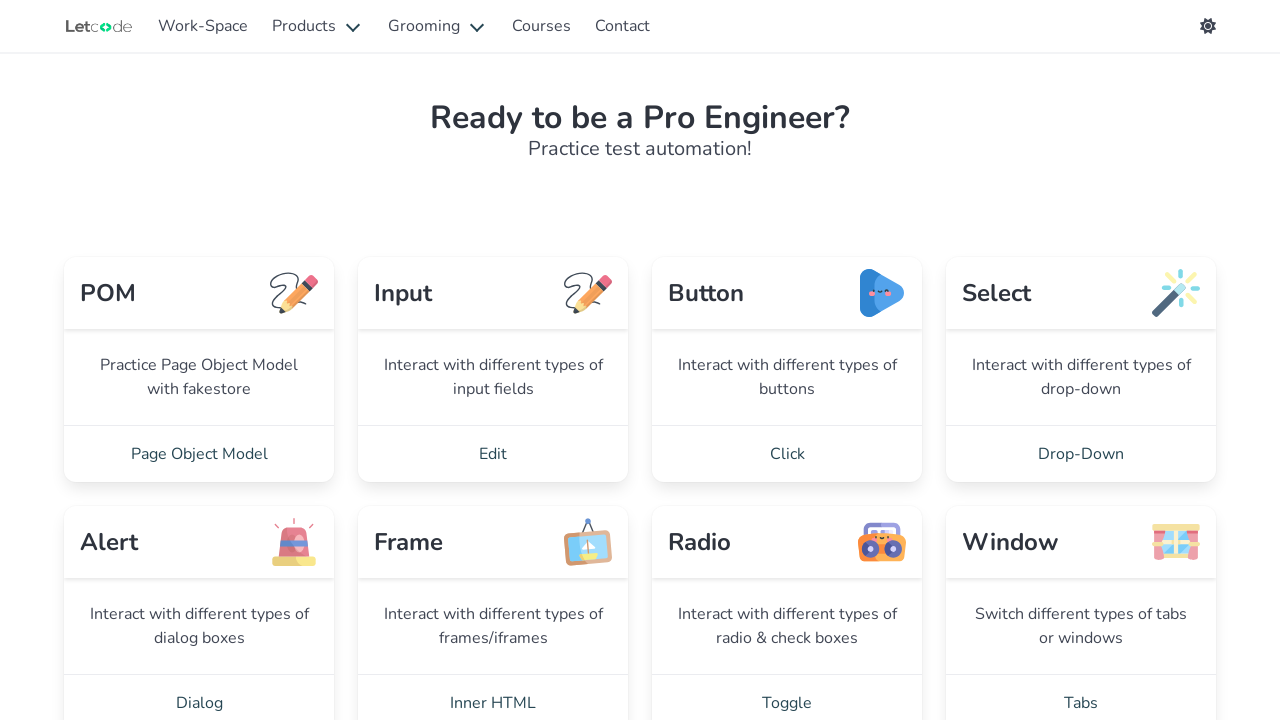

Waited for page to load (2000ms timeout)
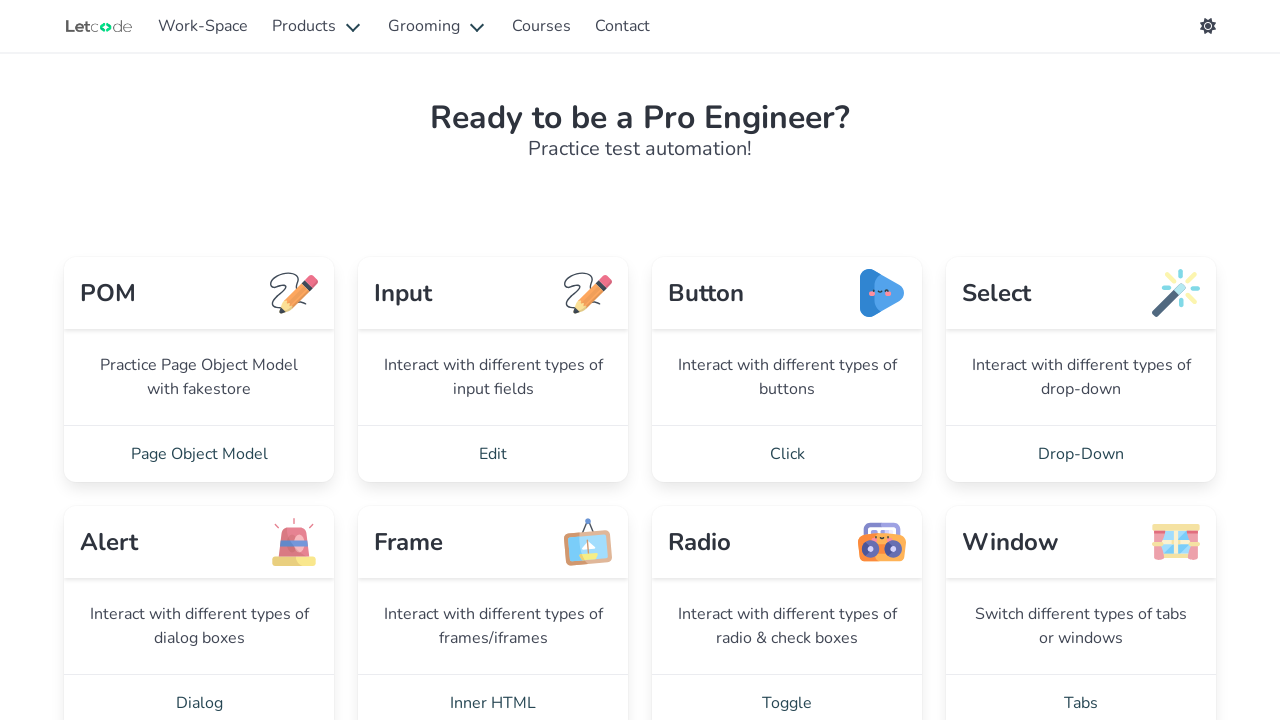

Located DOM element
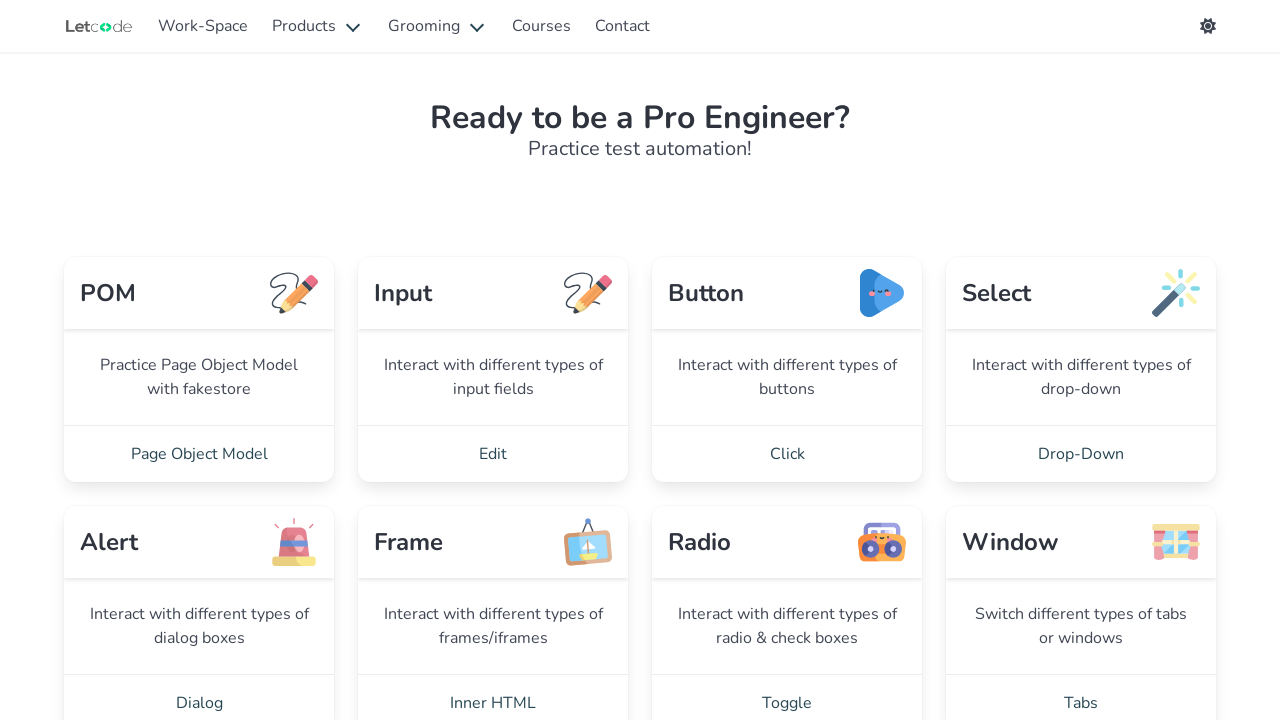

Scrolled to DOM element if needed
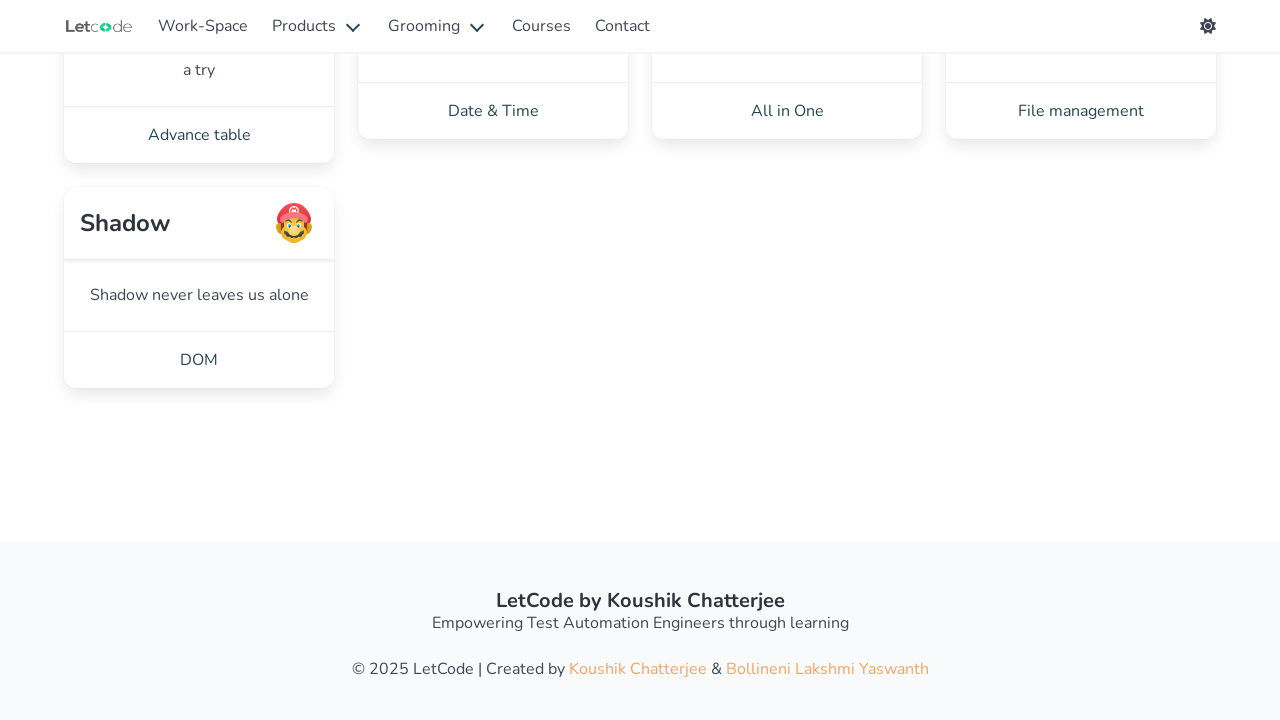

Hovered over DOM element at (199, 360) on xpath=//a[text()=' DOM ']
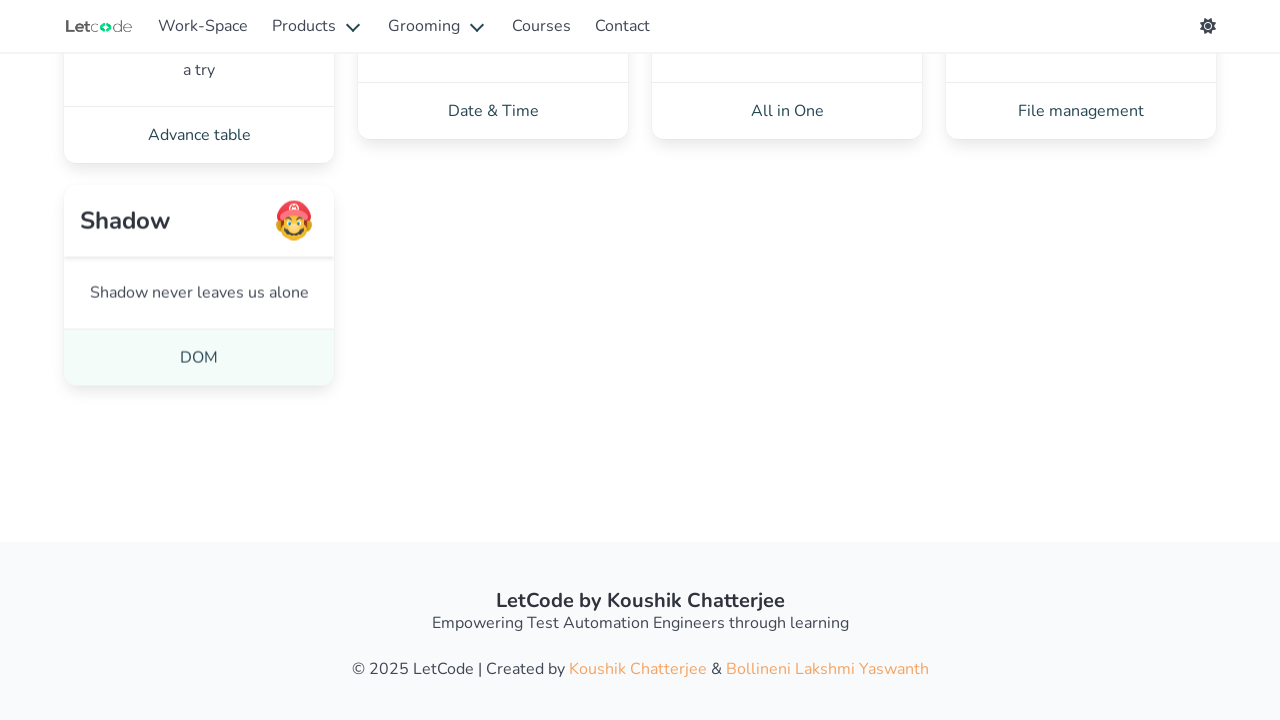

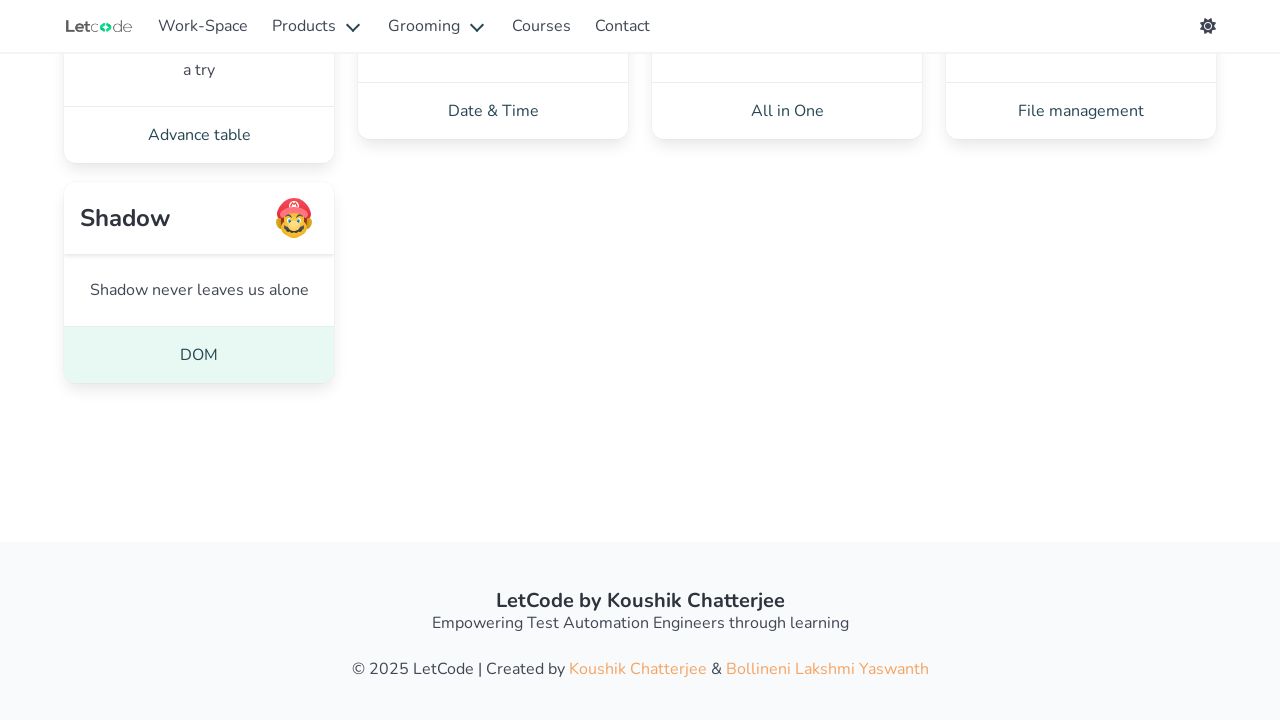